Tests handling a simple JavaScript alert by clicking a button and accepting the alert

Starting URL: https://demoqa.com/alerts

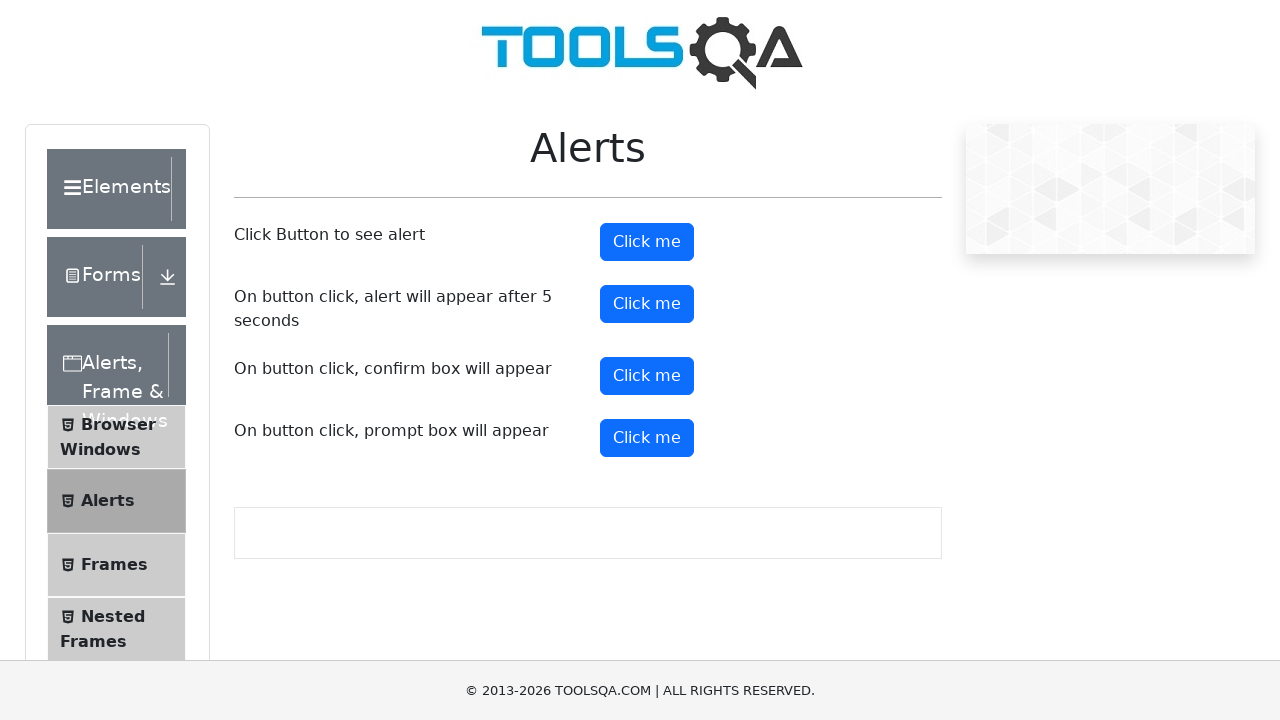

Set up dialog handler to accept alerts
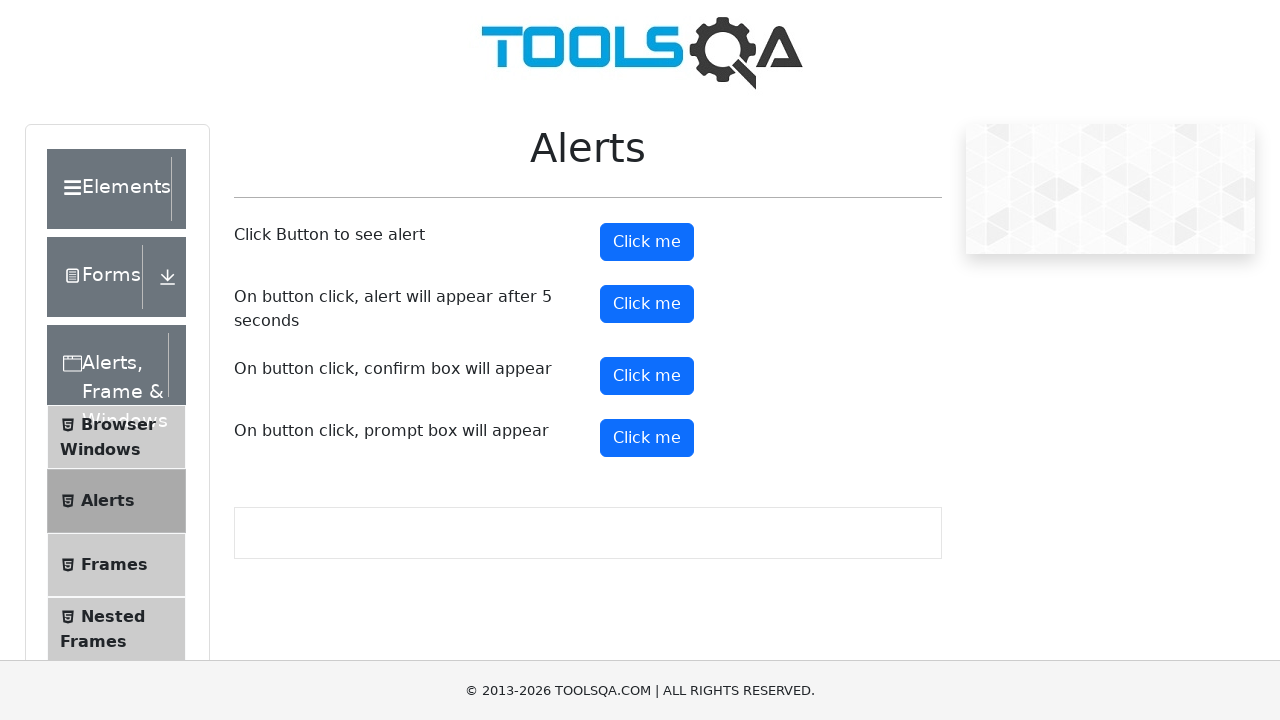

Clicked alert button to trigger JavaScript alert at (647, 242) on #alertButton
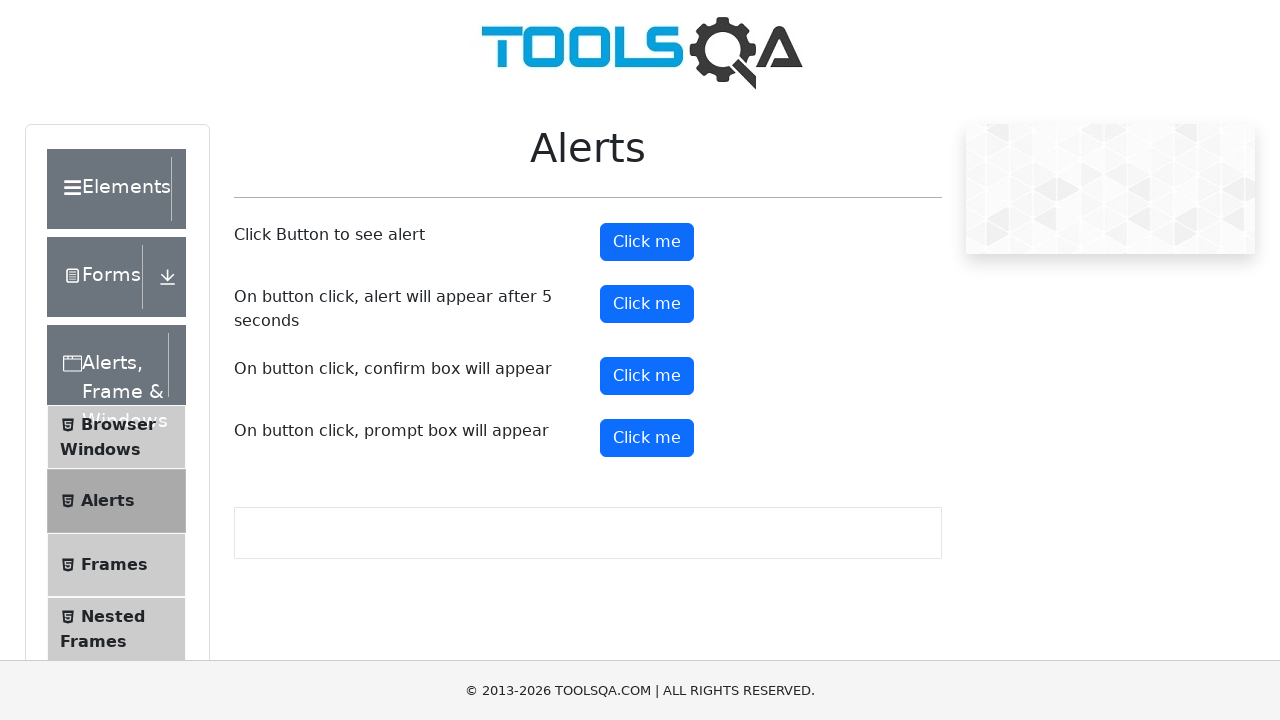

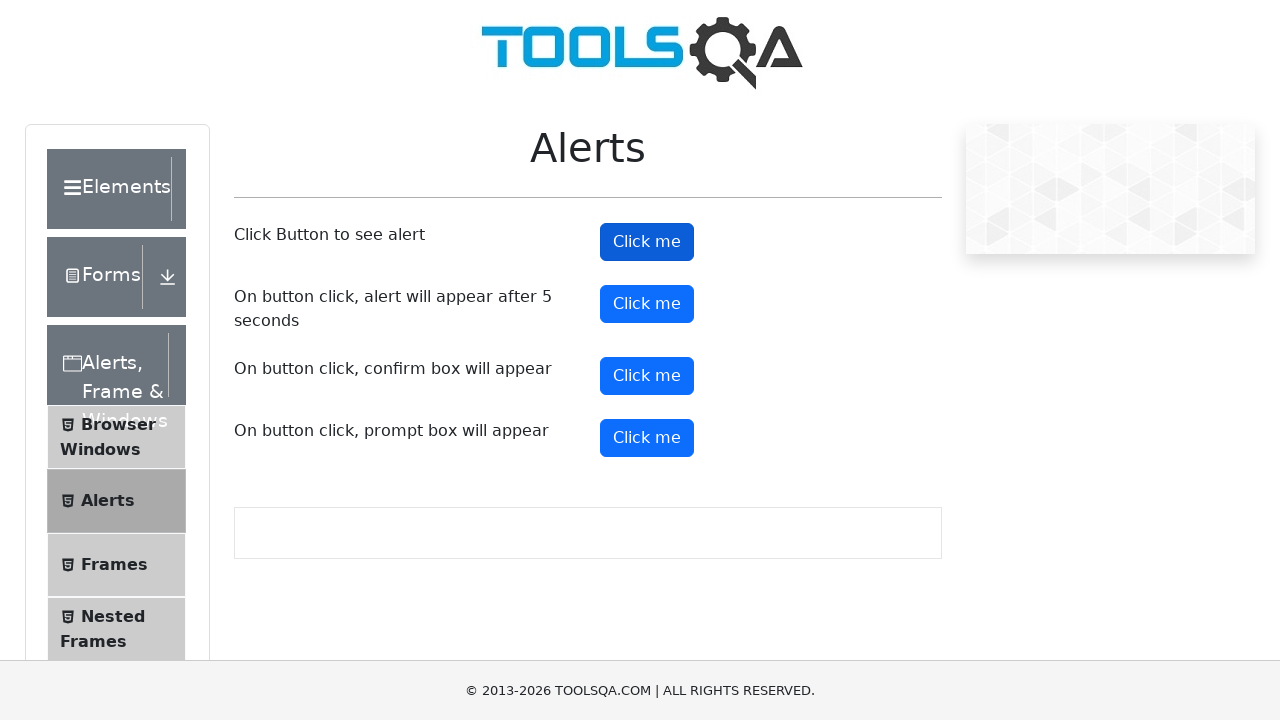